Tests file download functionality by navigating to a download page and clicking on a file link to initiate a download.

Starting URL: https://the-internet.herokuapp.com/download

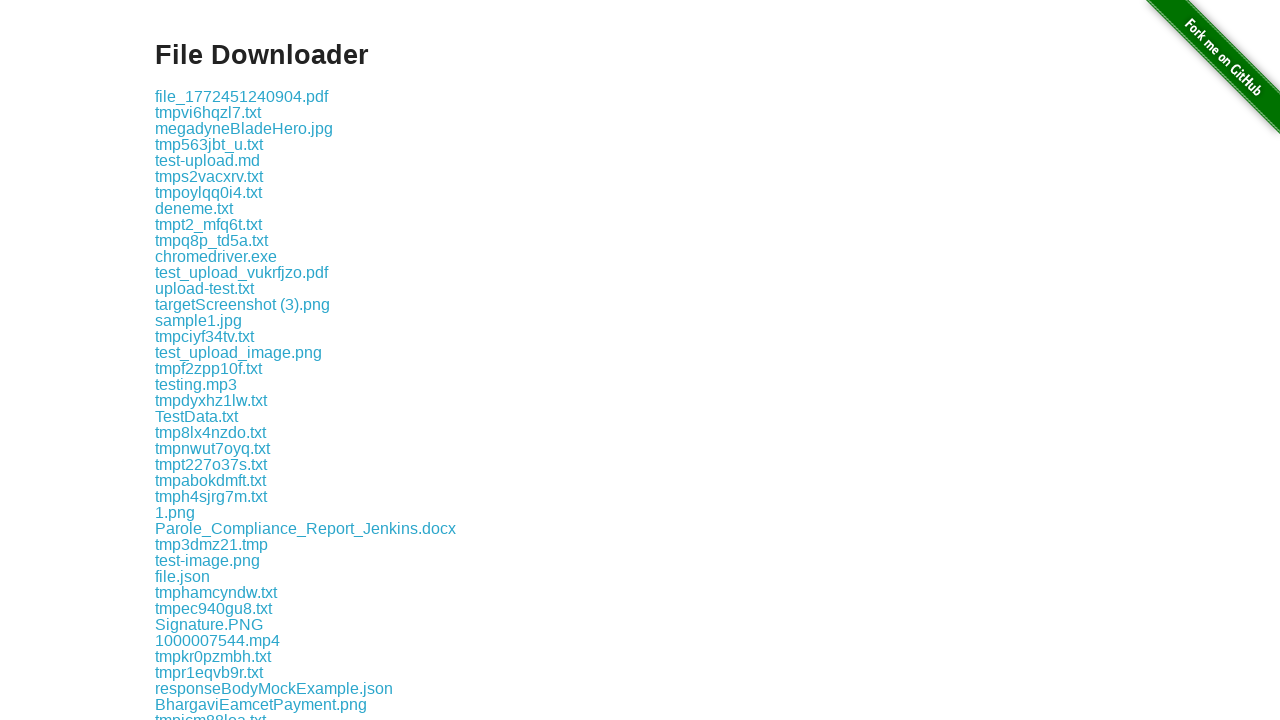

Waited for download link 'photo.jpg' to be visible
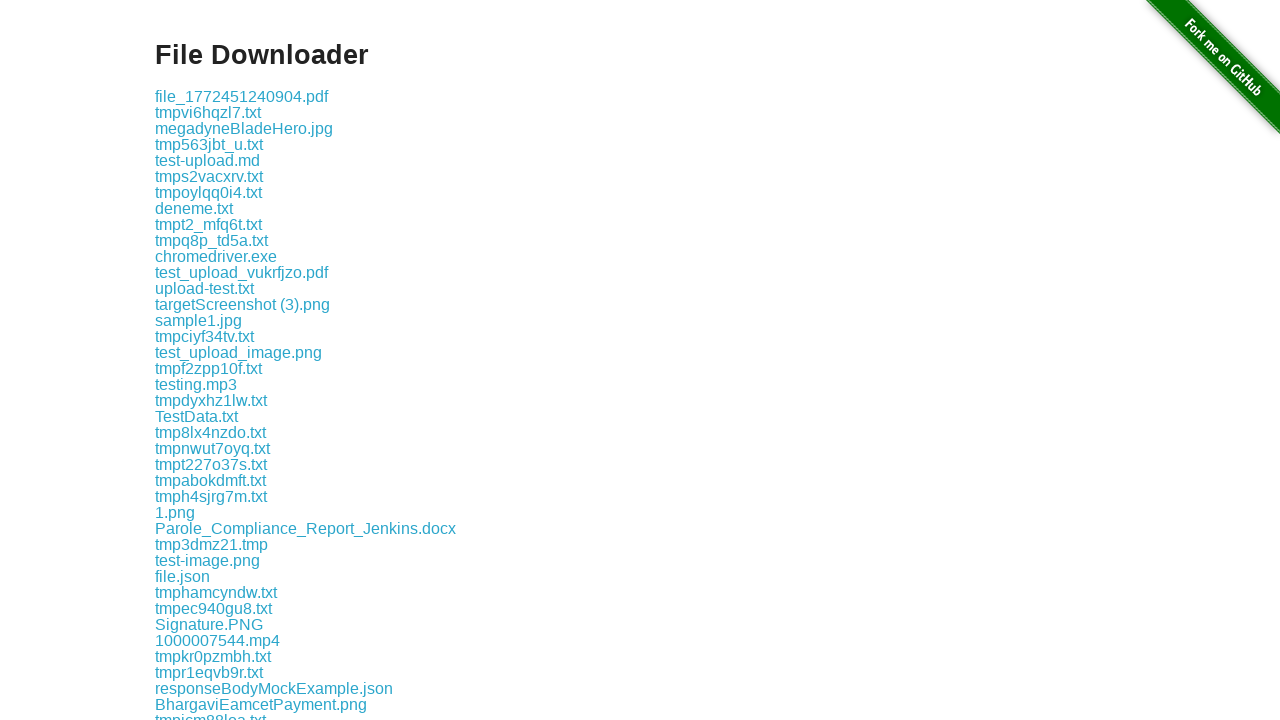

Clicked on 'photo.jpg' download link at (188, 360) on a:has-text('photo.jpg')
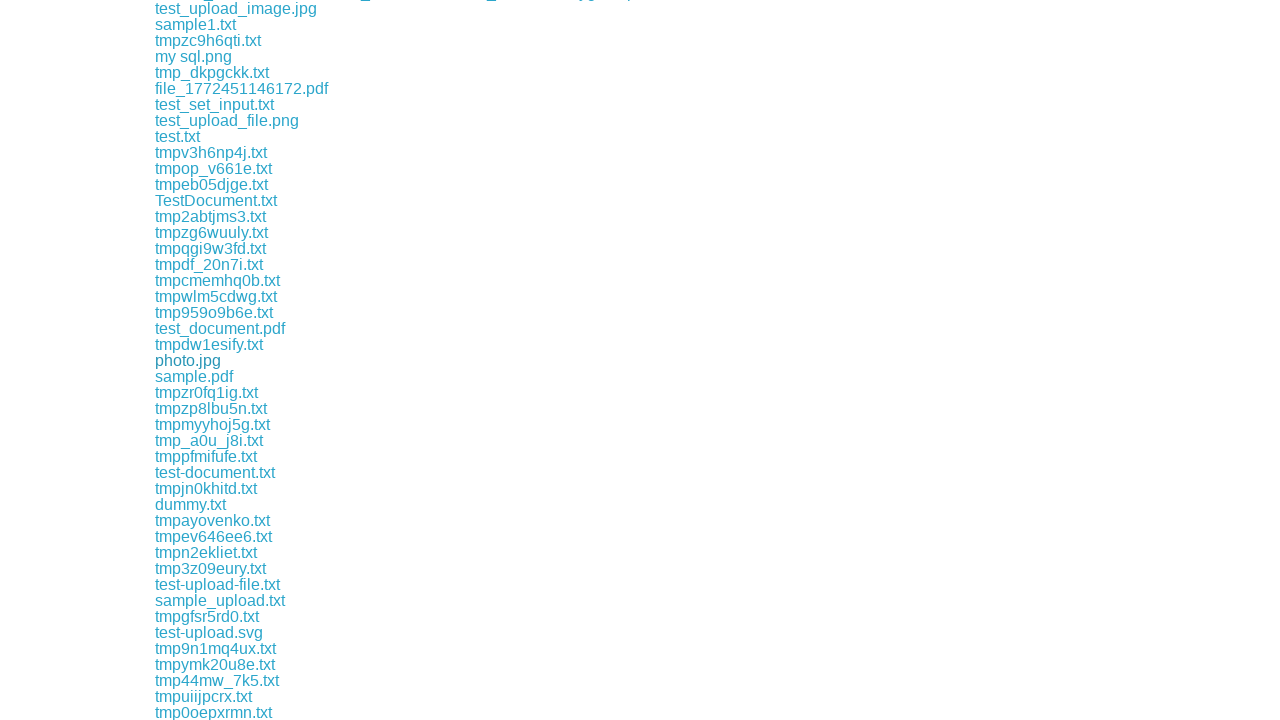

Waited 2 seconds for download to initiate
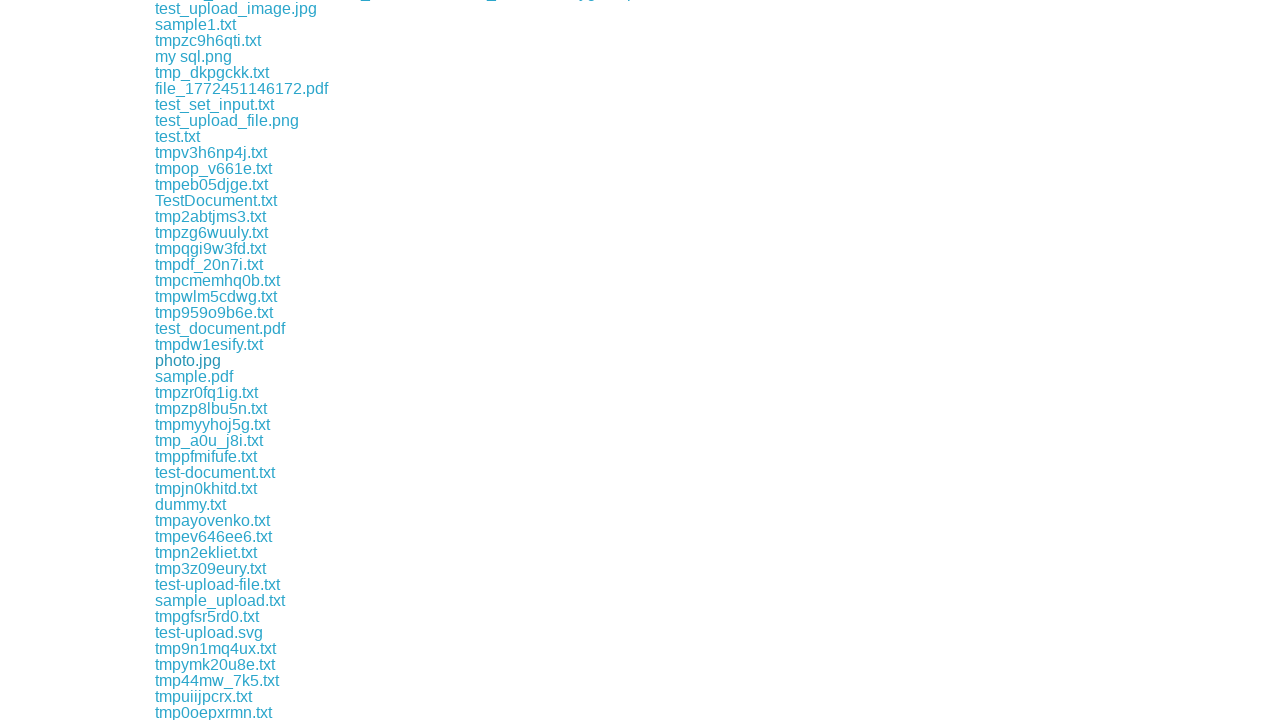

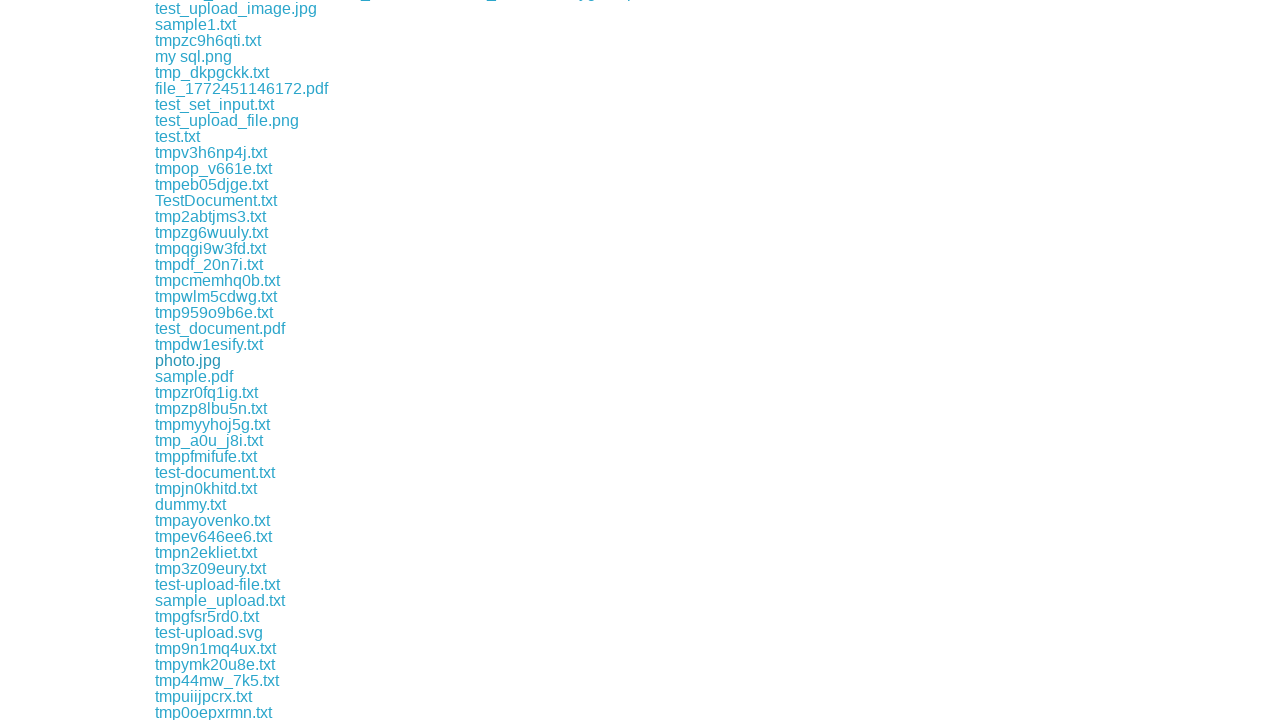